Tests button click functionality and form input interaction by clicking a button, verifying label text changes, and testing text input field operations including clearing and entering new values

Starting URL: https://auto.fresher.dev/lessons/lession7/index.html

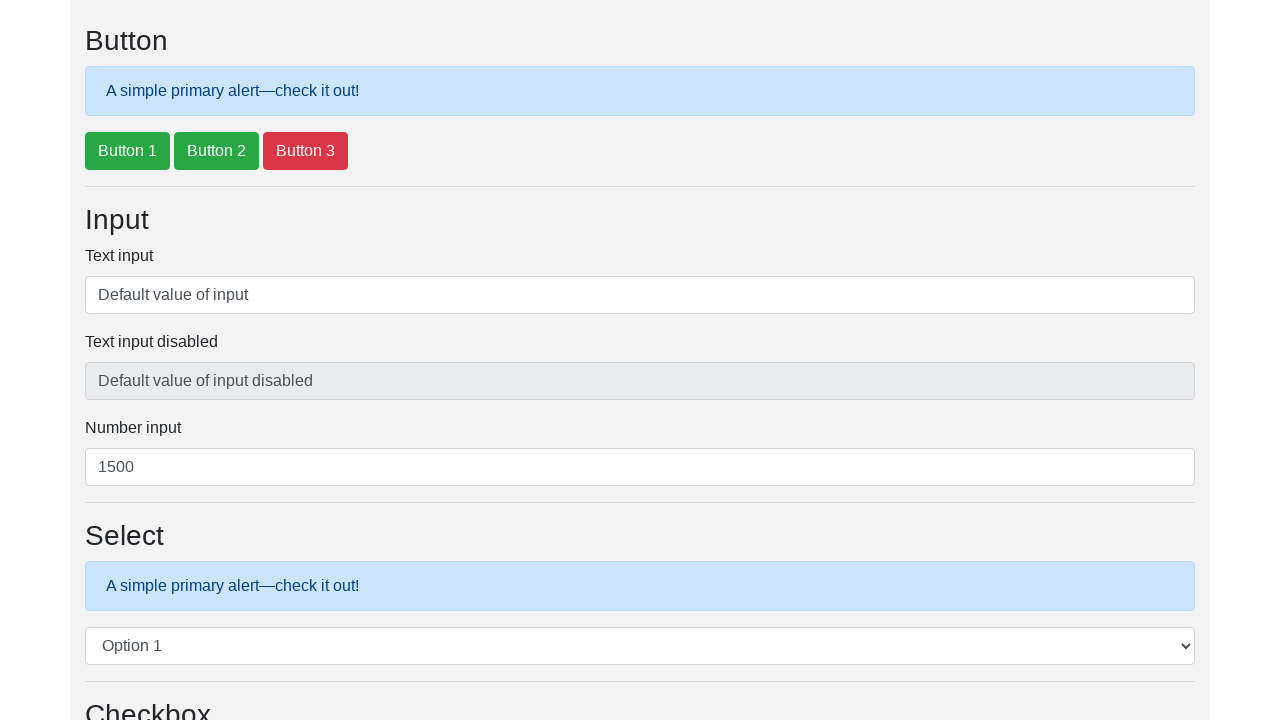

Clicked button with id btnExample1 at (128, 151) on #btnExample1
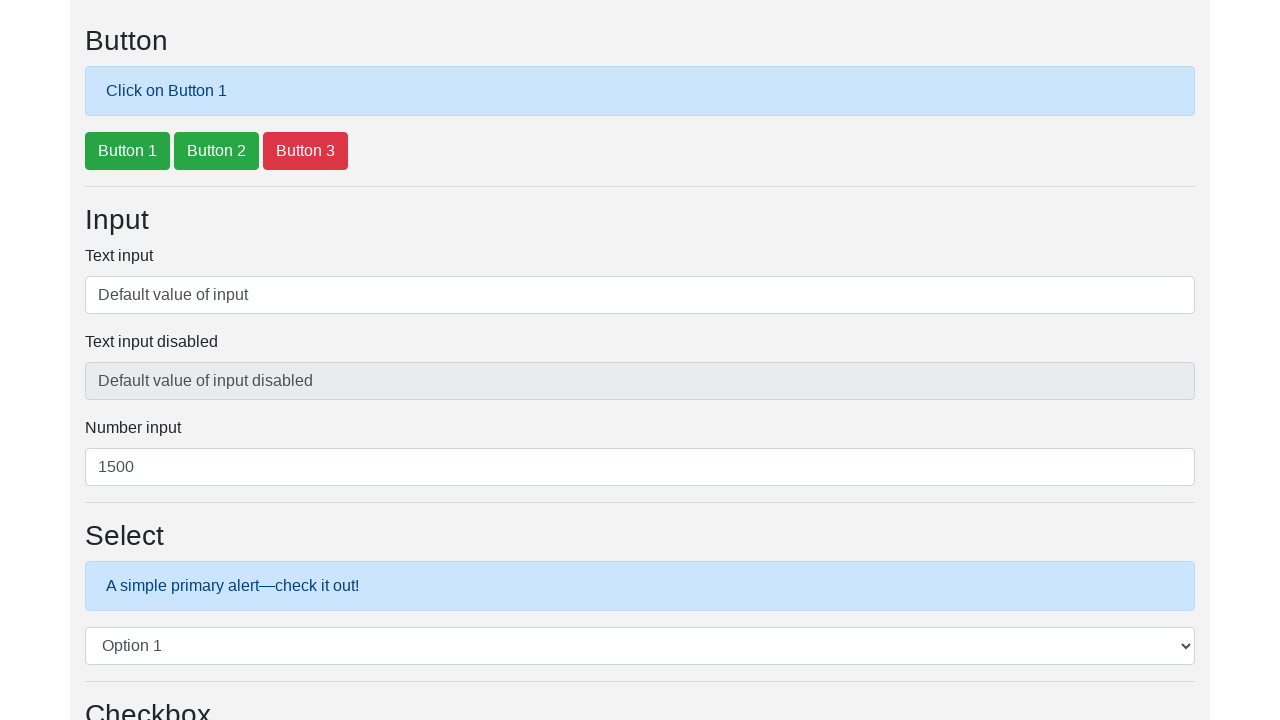

Retrieved label text content from #lbStatusButton
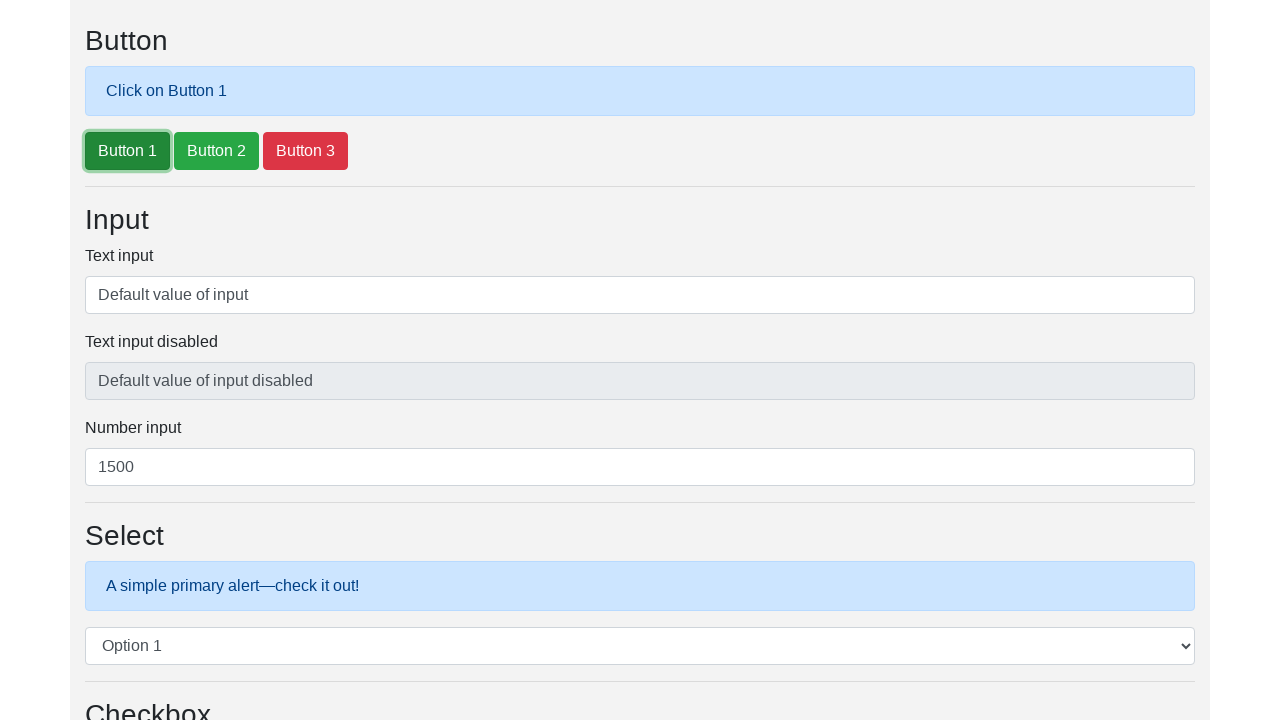

Verified label text changed to 'Click on Button 1' after button click
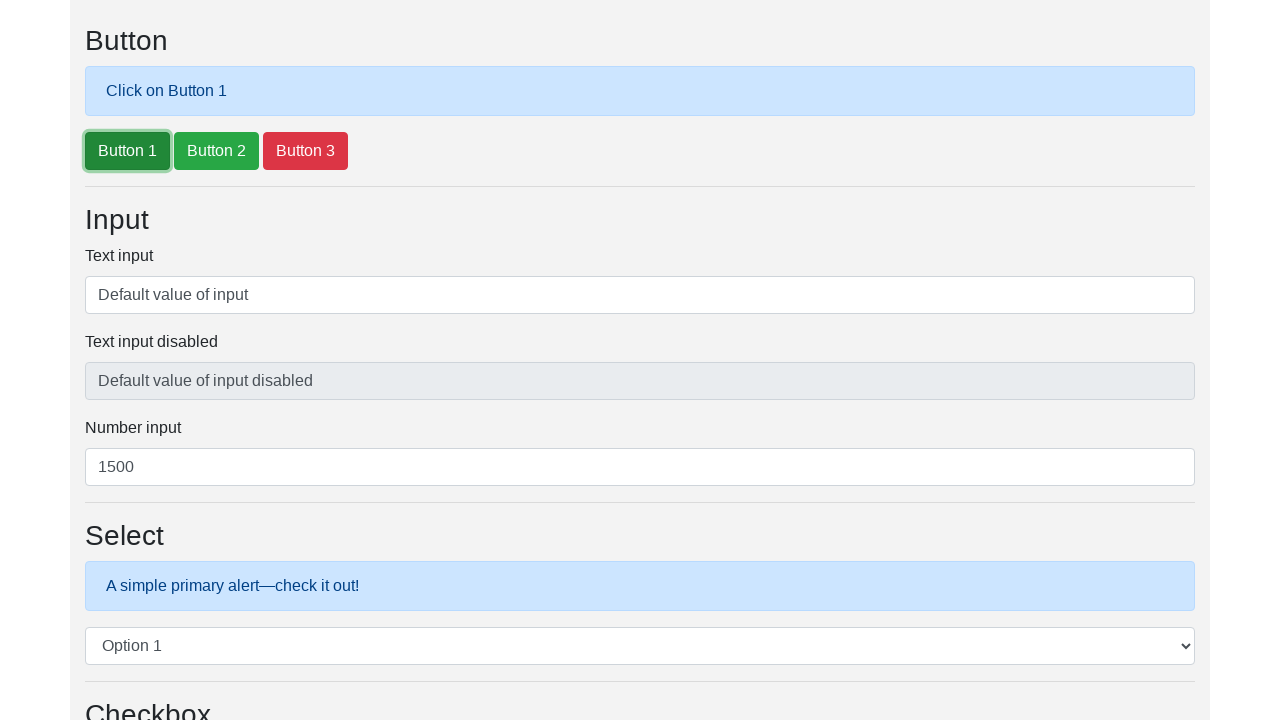

Retrieved input field value from #txtInput1
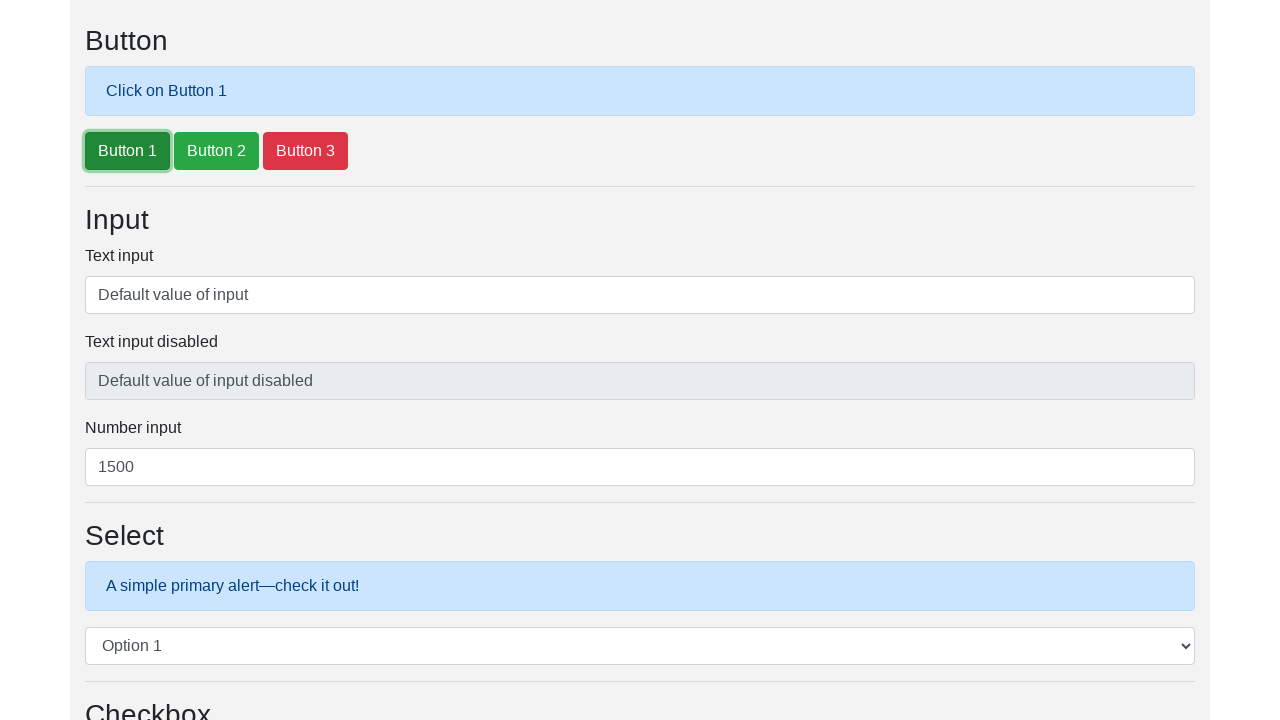

Verified input field contains default value 'Default value of input'
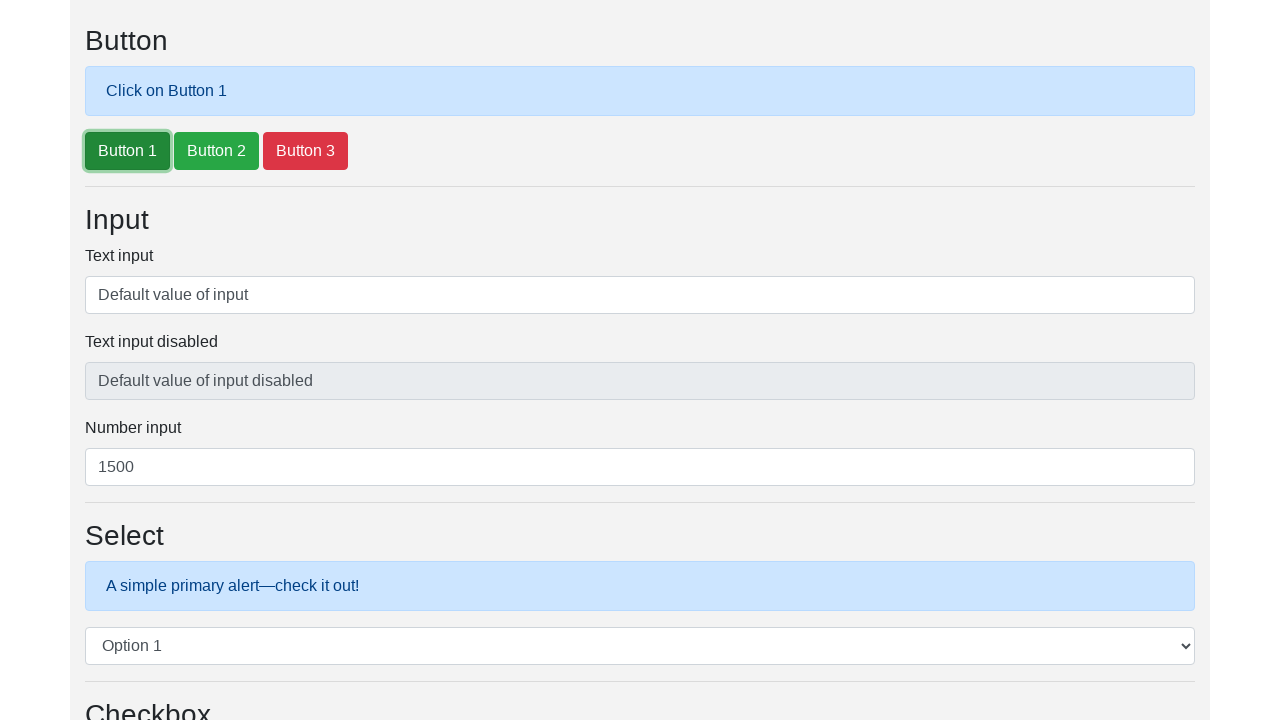

Cleared input field #txtInput1 on #txtInput1
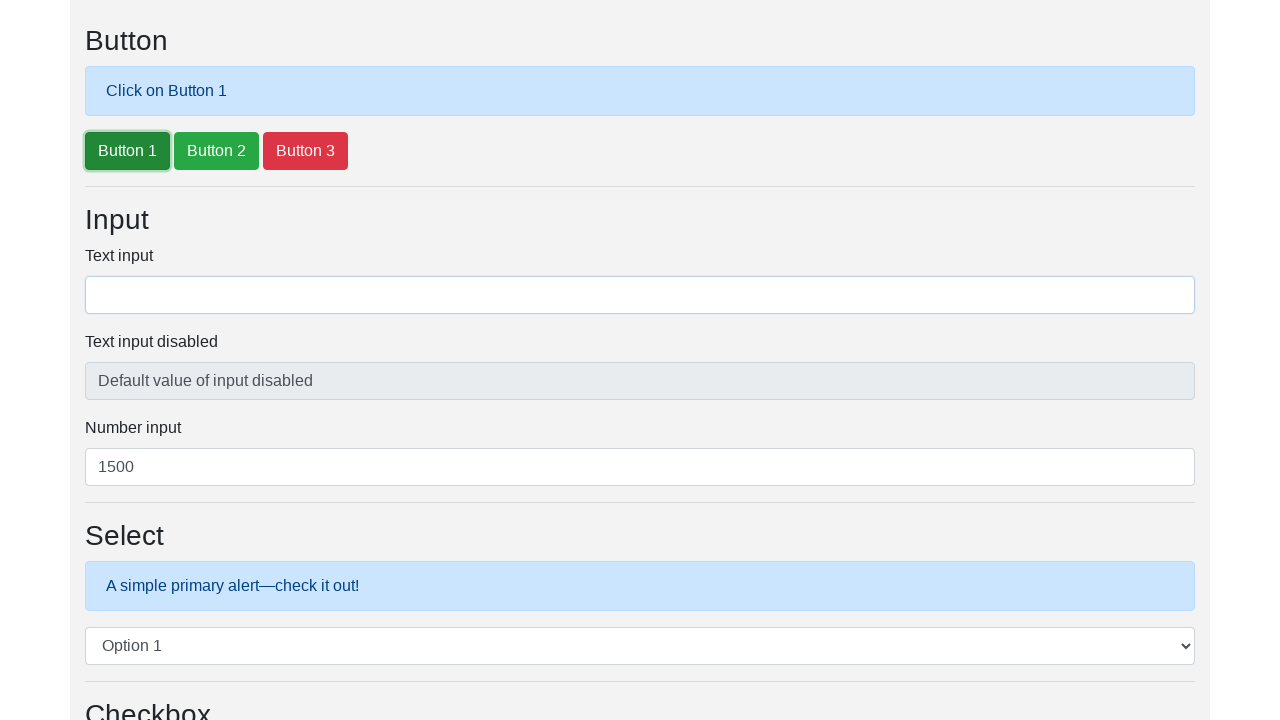

Filled input field #txtInput1 with 'Tran Thanh Thanh ' on #txtInput1
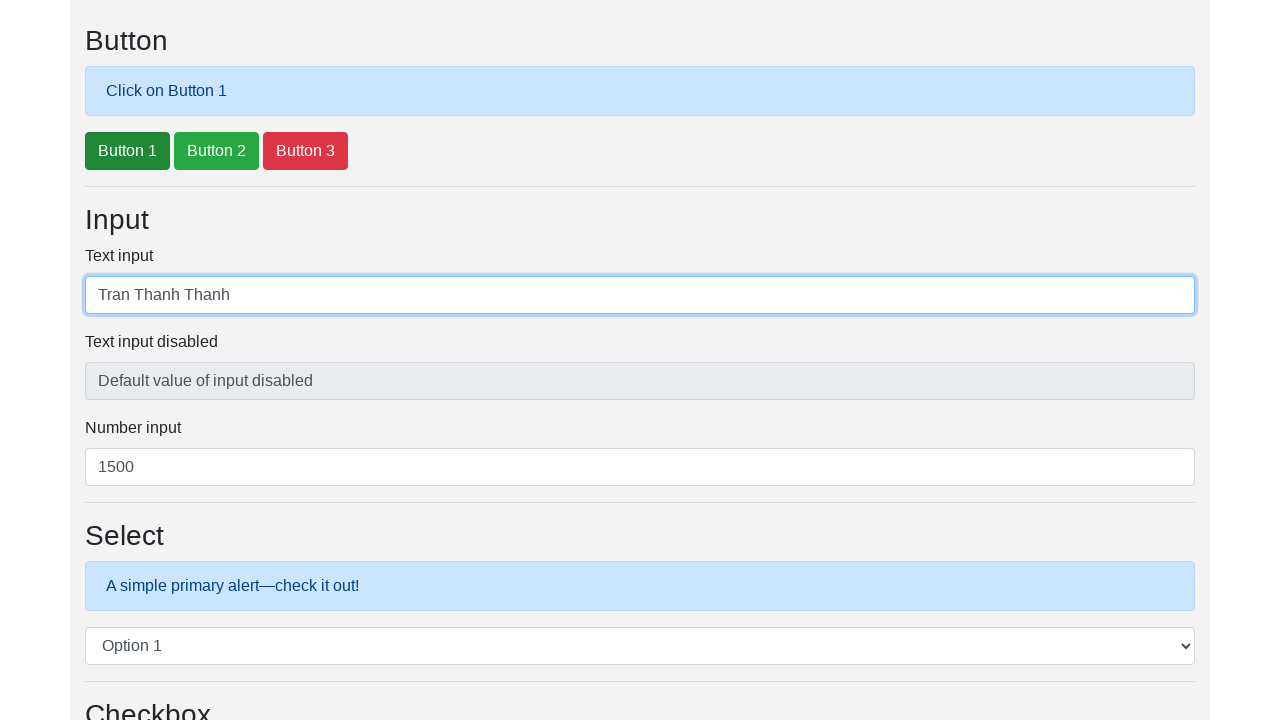

Retrieved updated input field value from #txtInput1
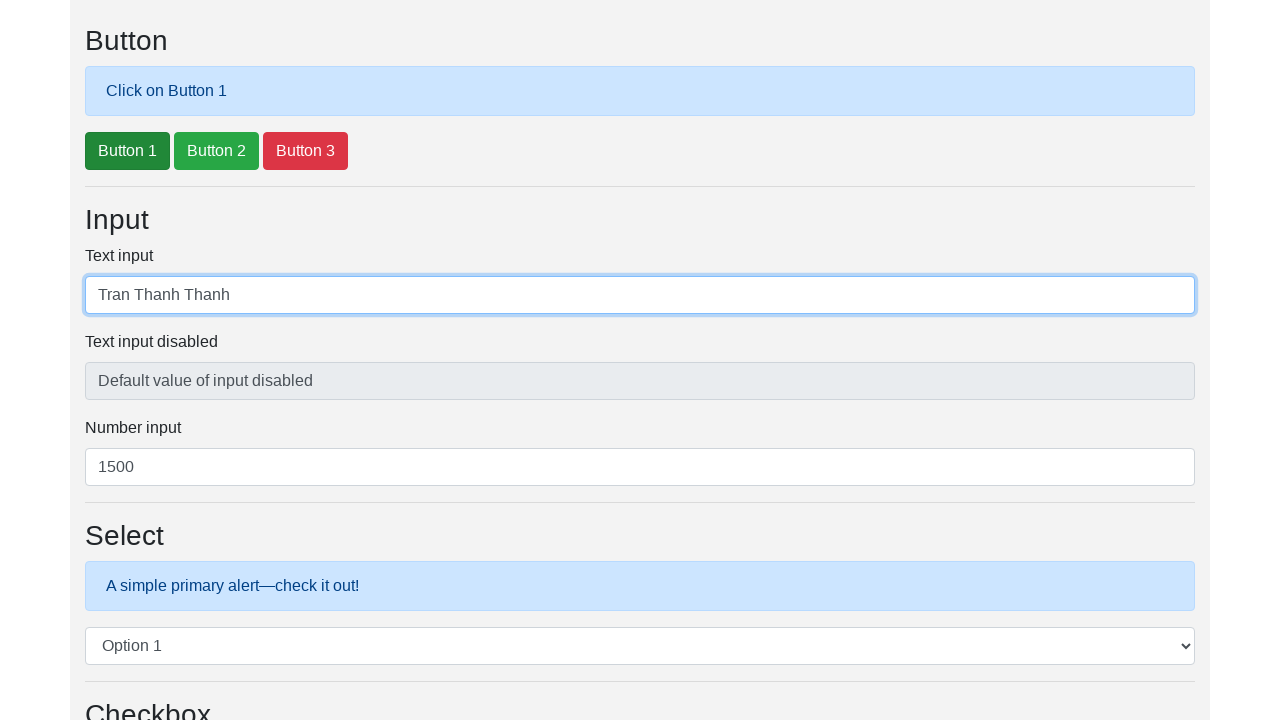

Verified input field successfully updated to 'Tran Thanh Thanh '
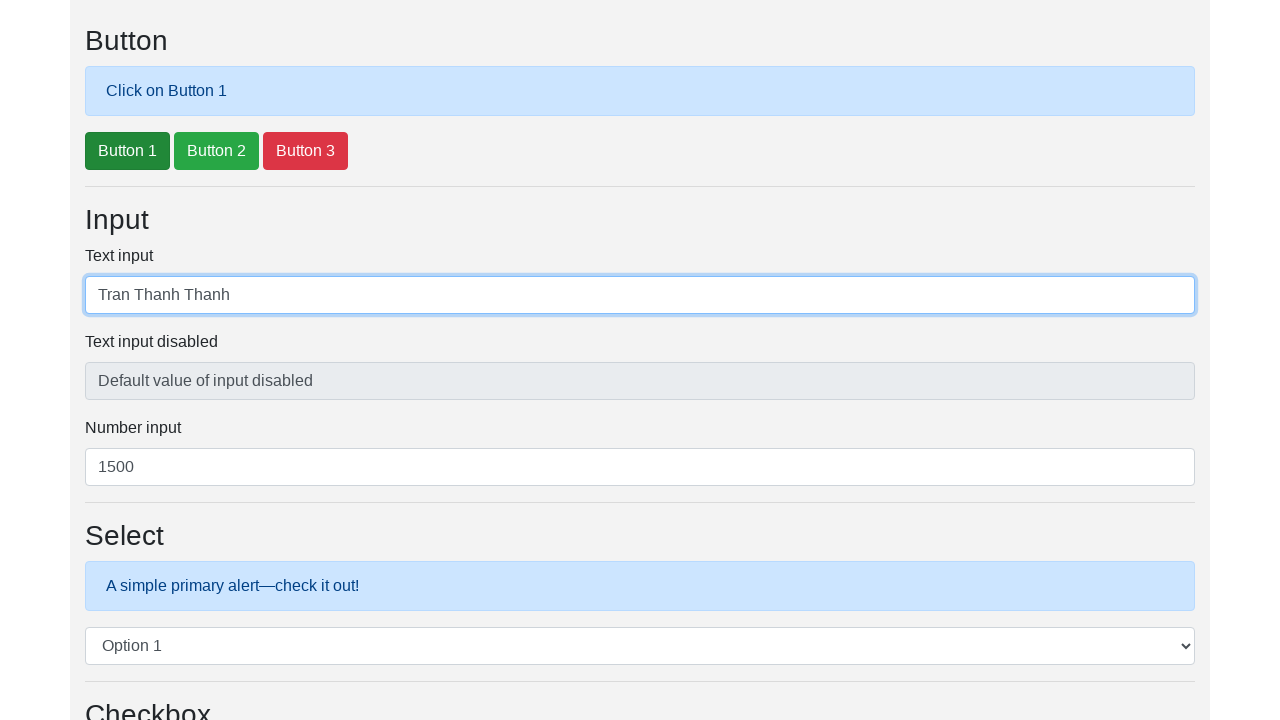

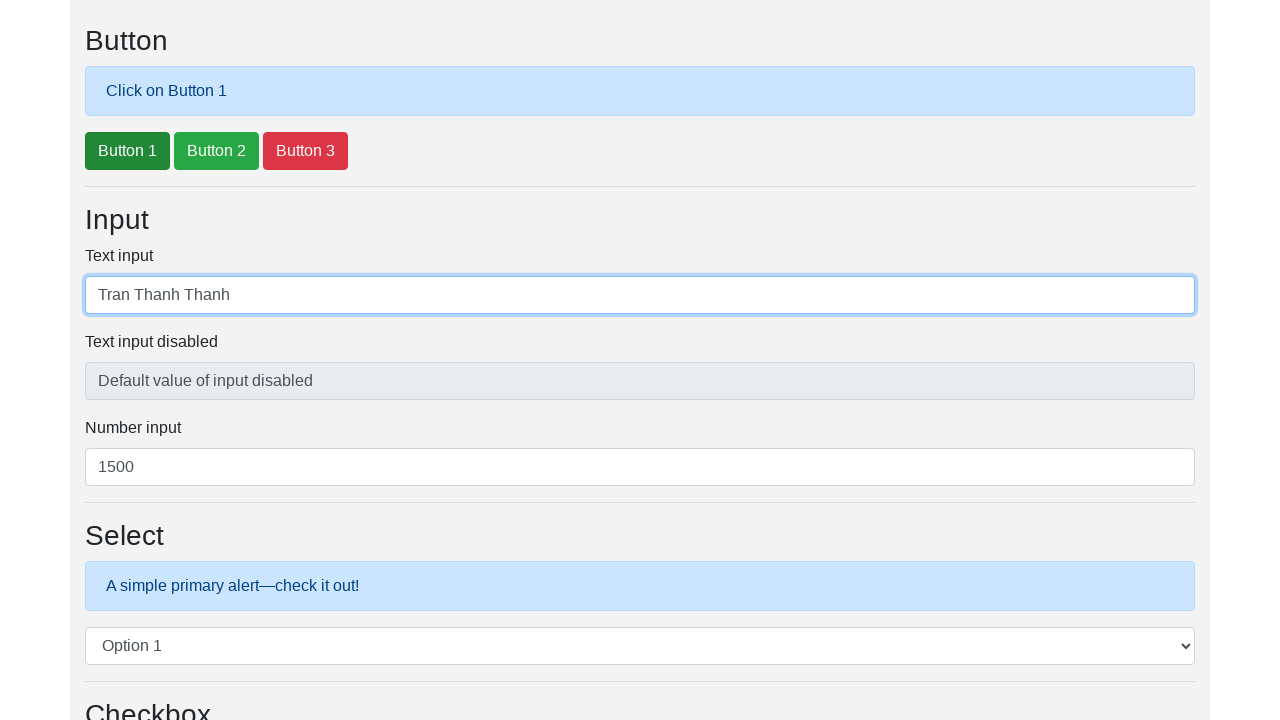